Tests a calculator demo by entering two numbers and performing an operation to verify the result is displayed

Starting URL: https://juliemr.github.io/protractor-demo/

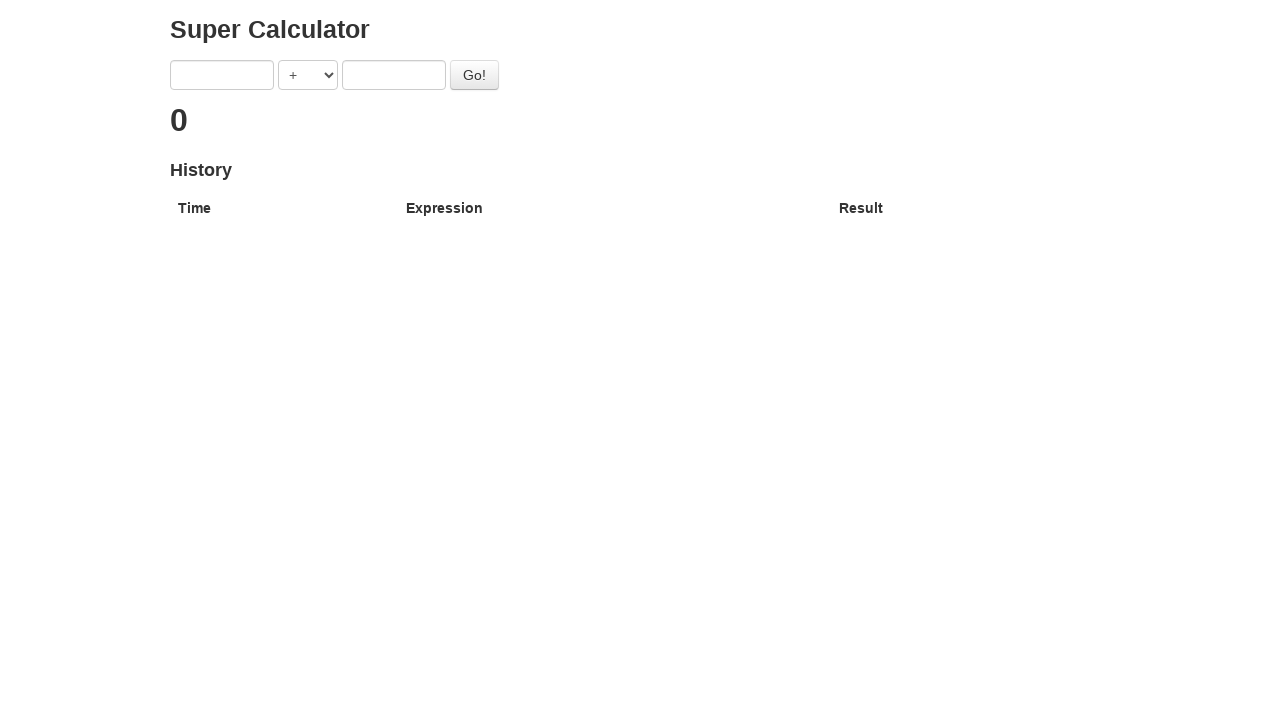

Entered first number '5' into calculator on input[ng-model='first']
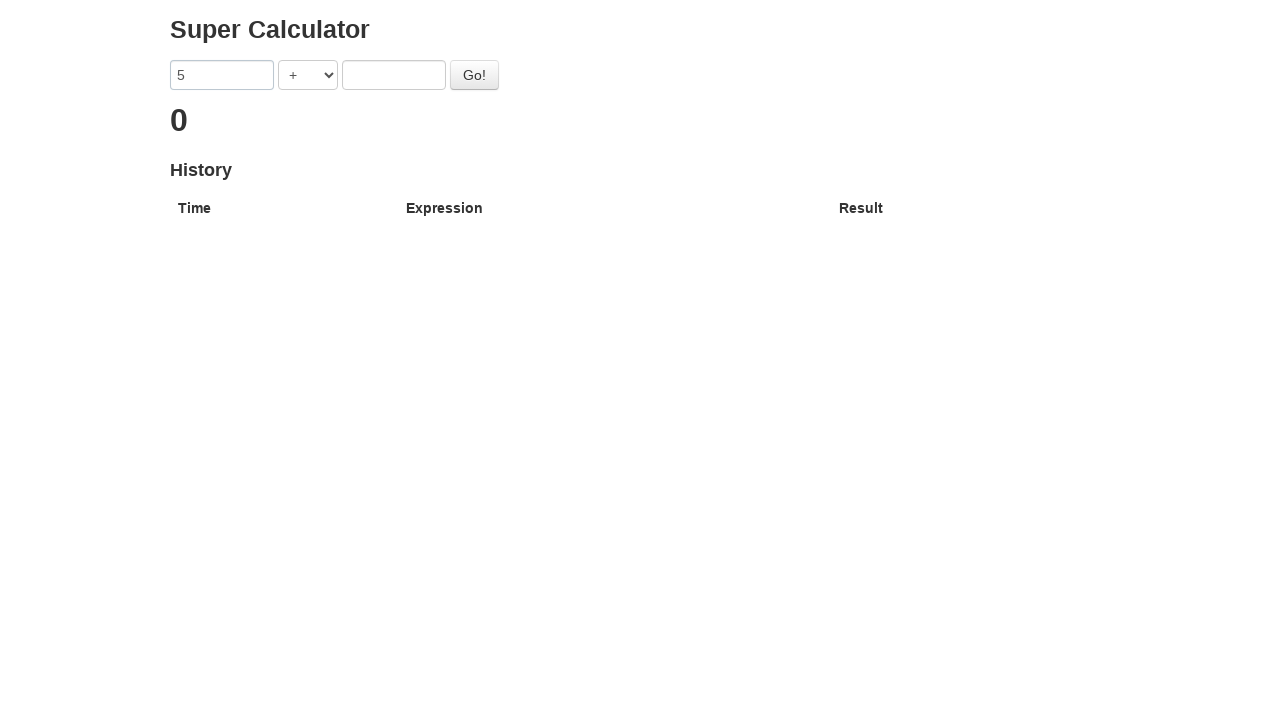

Entered second number '4' into calculator on input[ng-model='second']
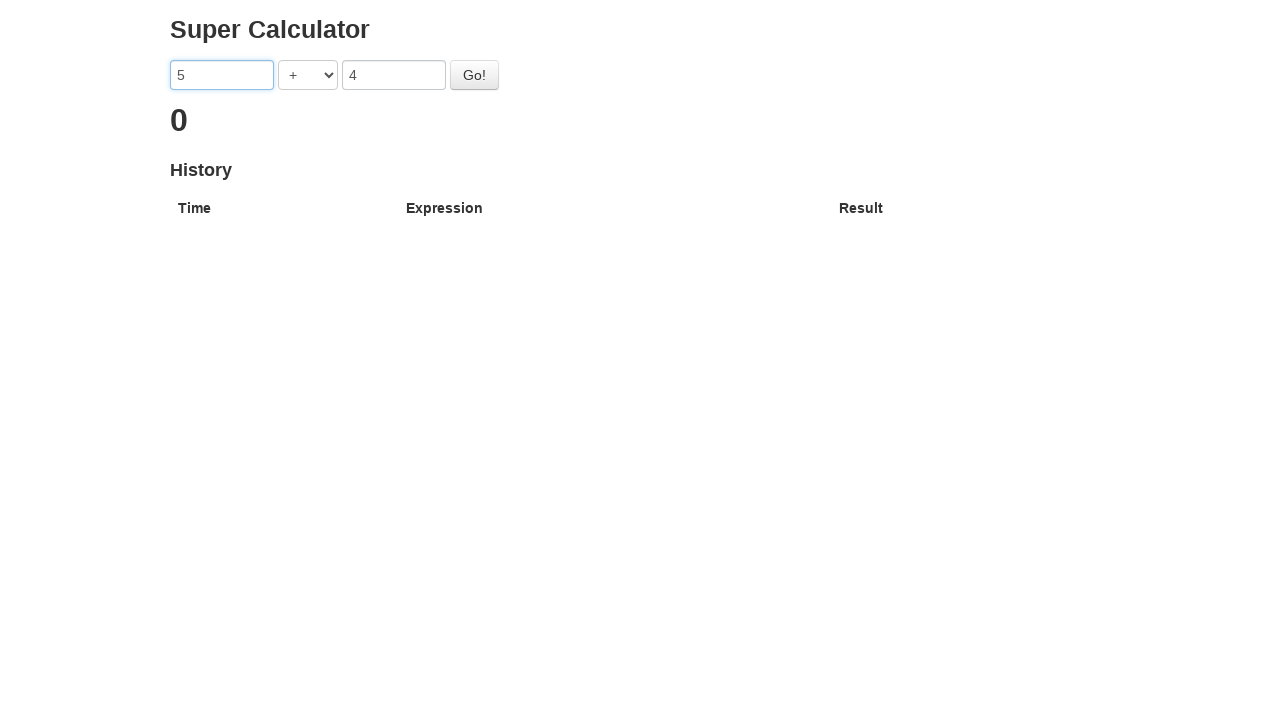

Clicked the Go button to perform calculation at (474, 75) on #gobutton
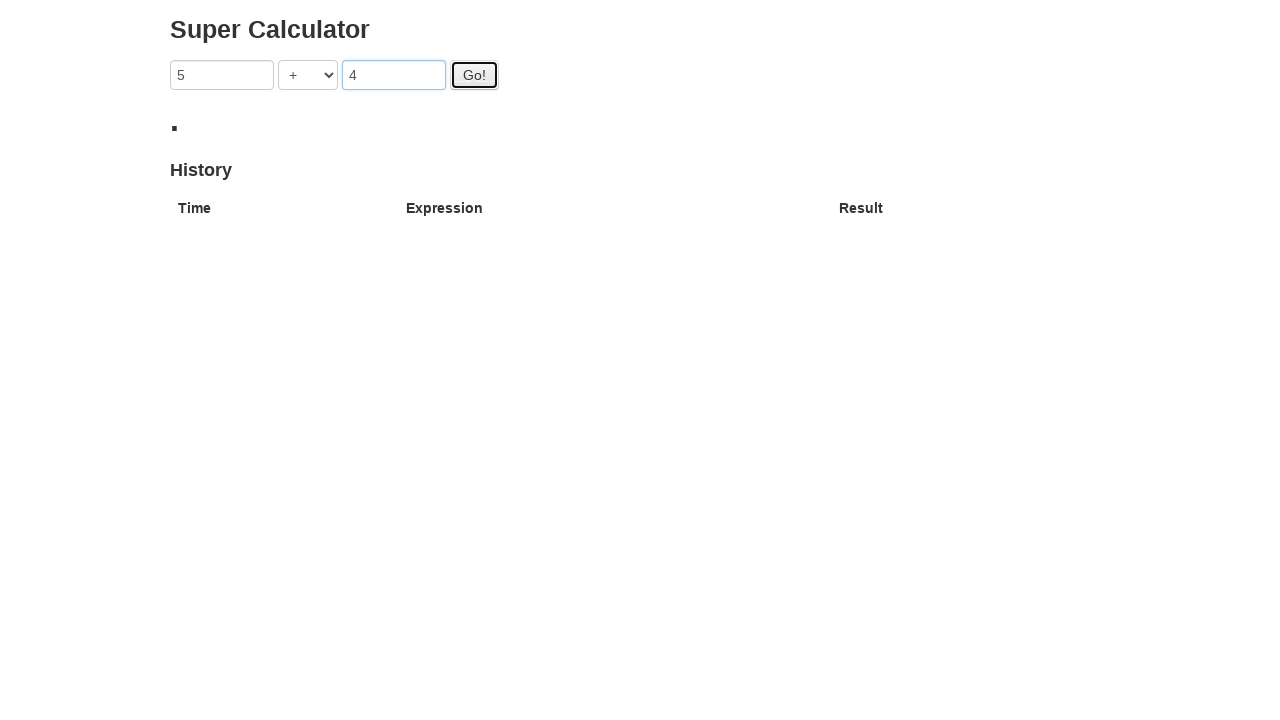

Waited for result to appear in h2 element
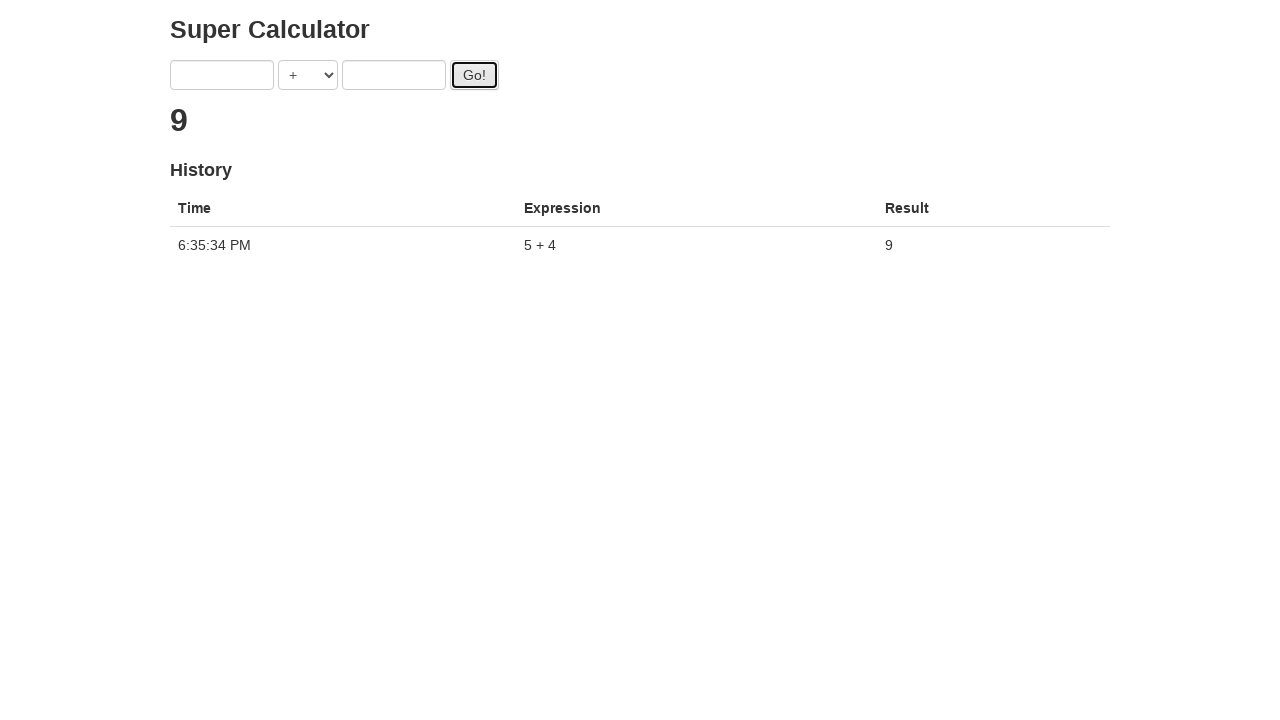

Retrieved result text: 9
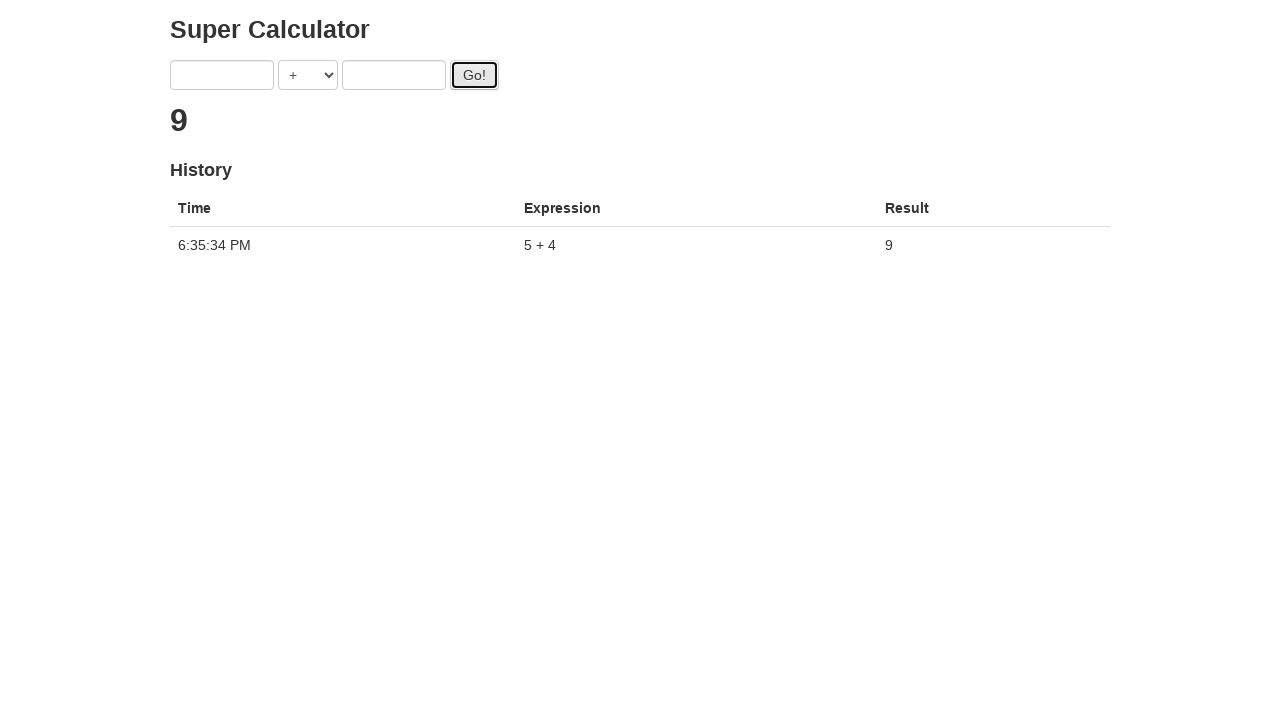

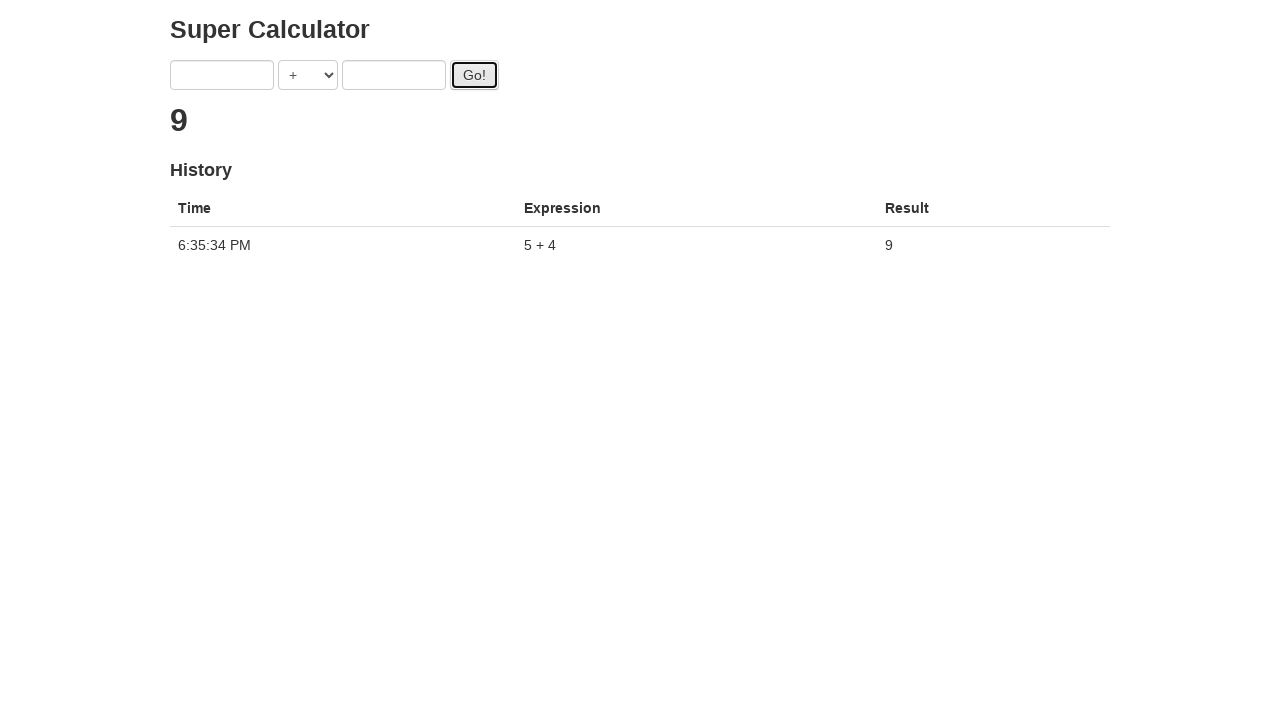